Tests the FPS Transaction Abstract form by selecting district, FPS ID, month, and year from dropdowns, then clicking the submit button to view the report.

Starting URL: https://epos.assam.gov.in/FPS_Trans_Abstract.jsp

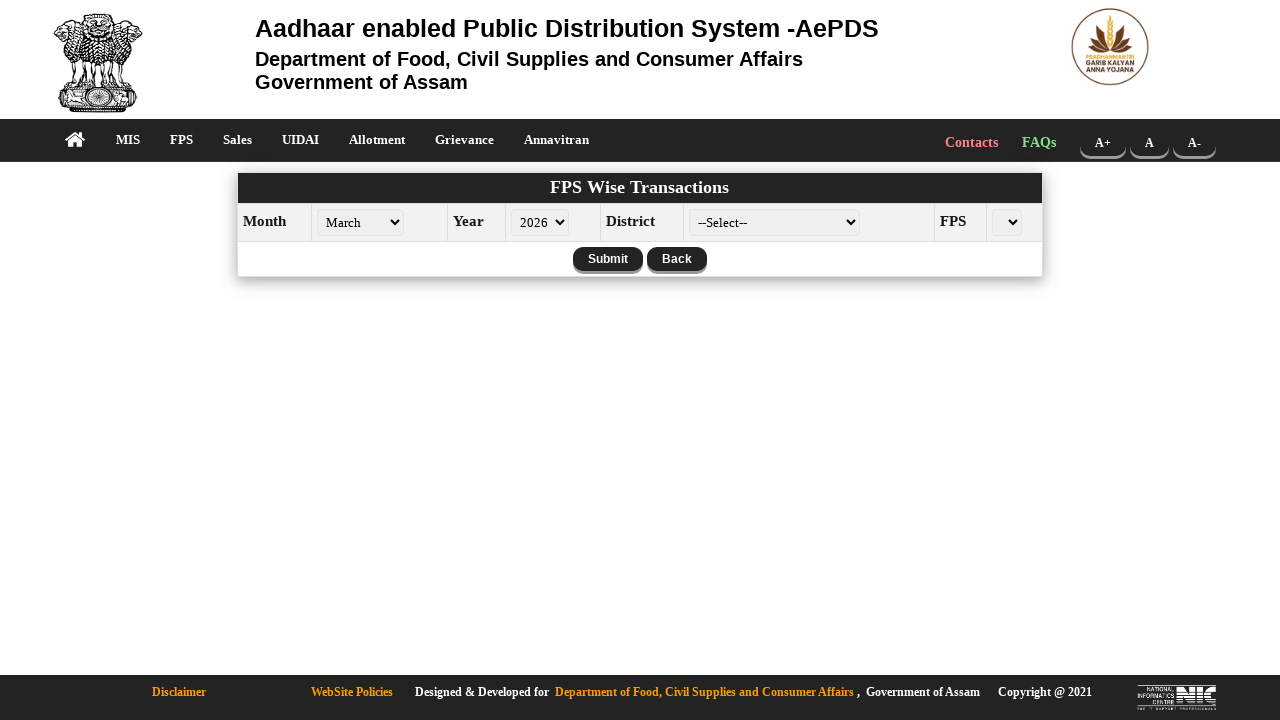

Waited for district dropdown to load
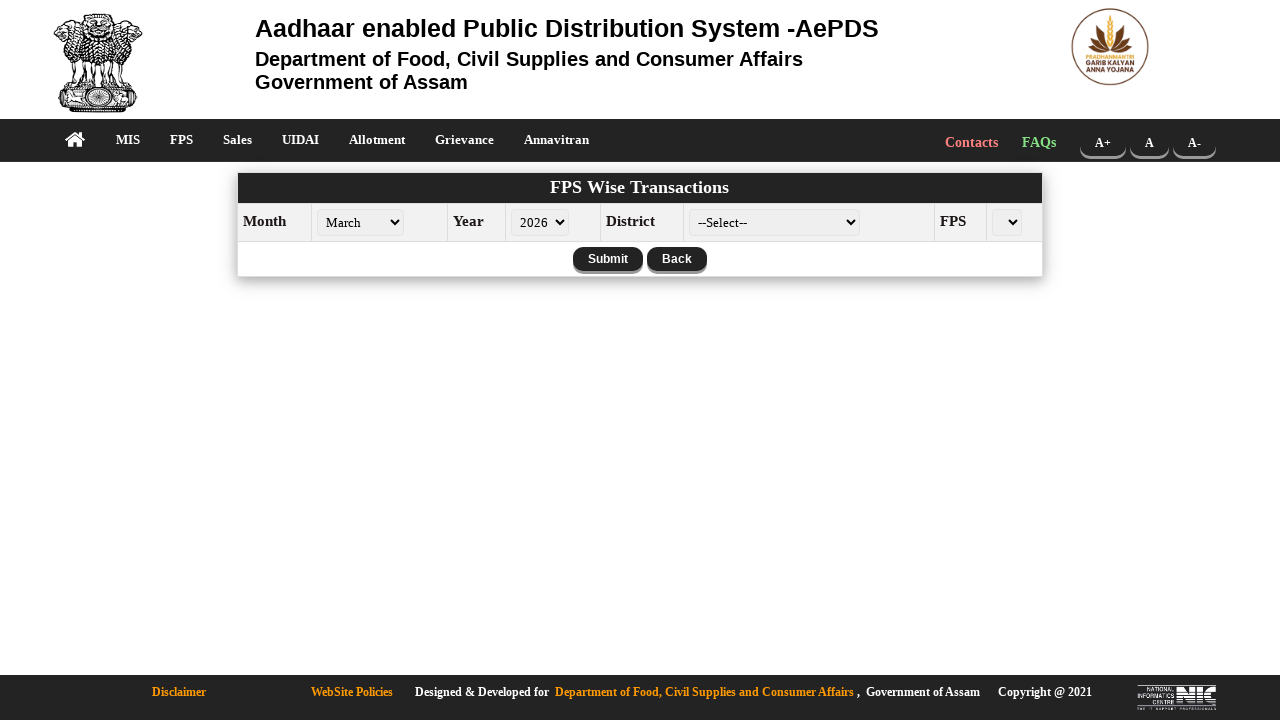

Selected district value '312' from dropdown on #dist_code
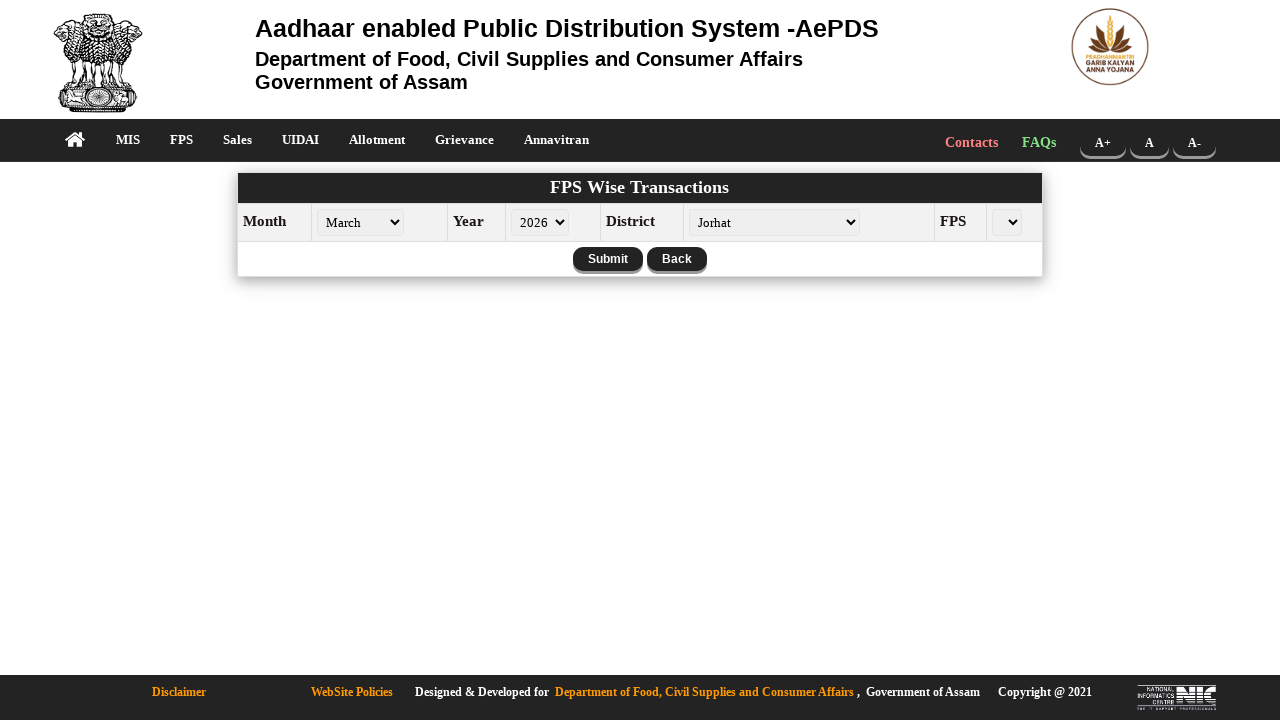

Triggered change event on district dropdown
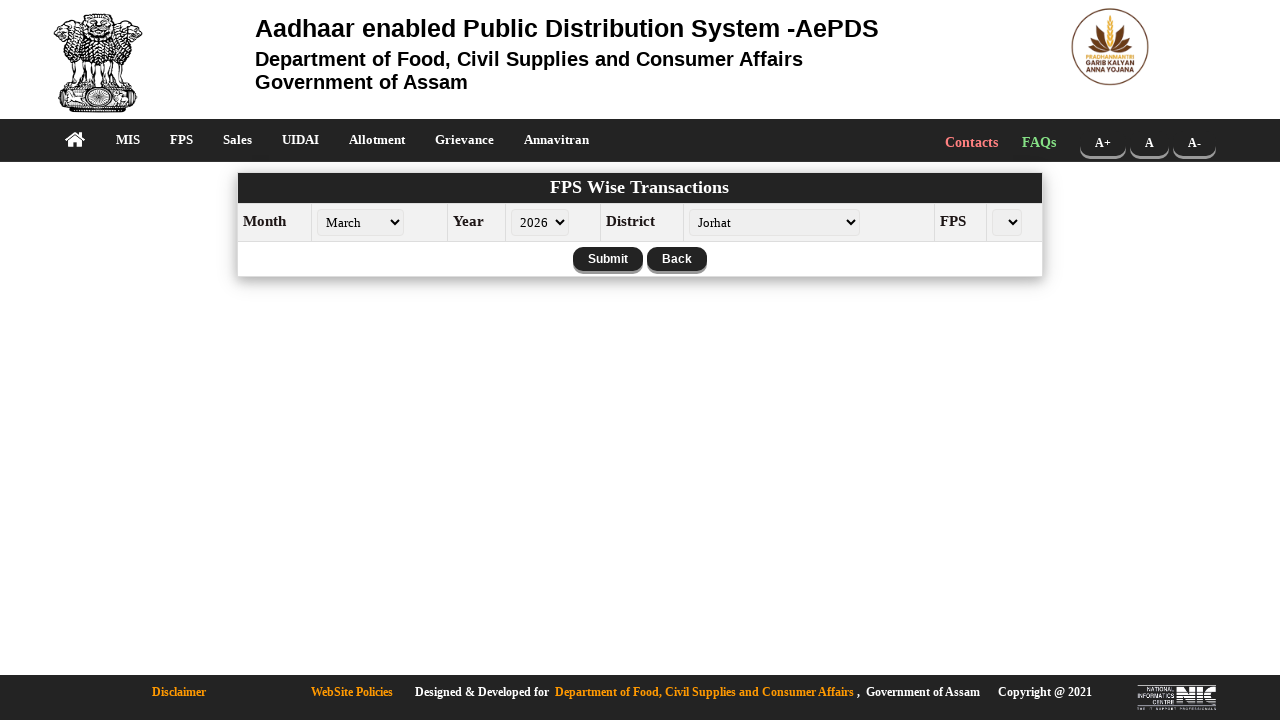

Waited 2 seconds for FPS dropdown to populate
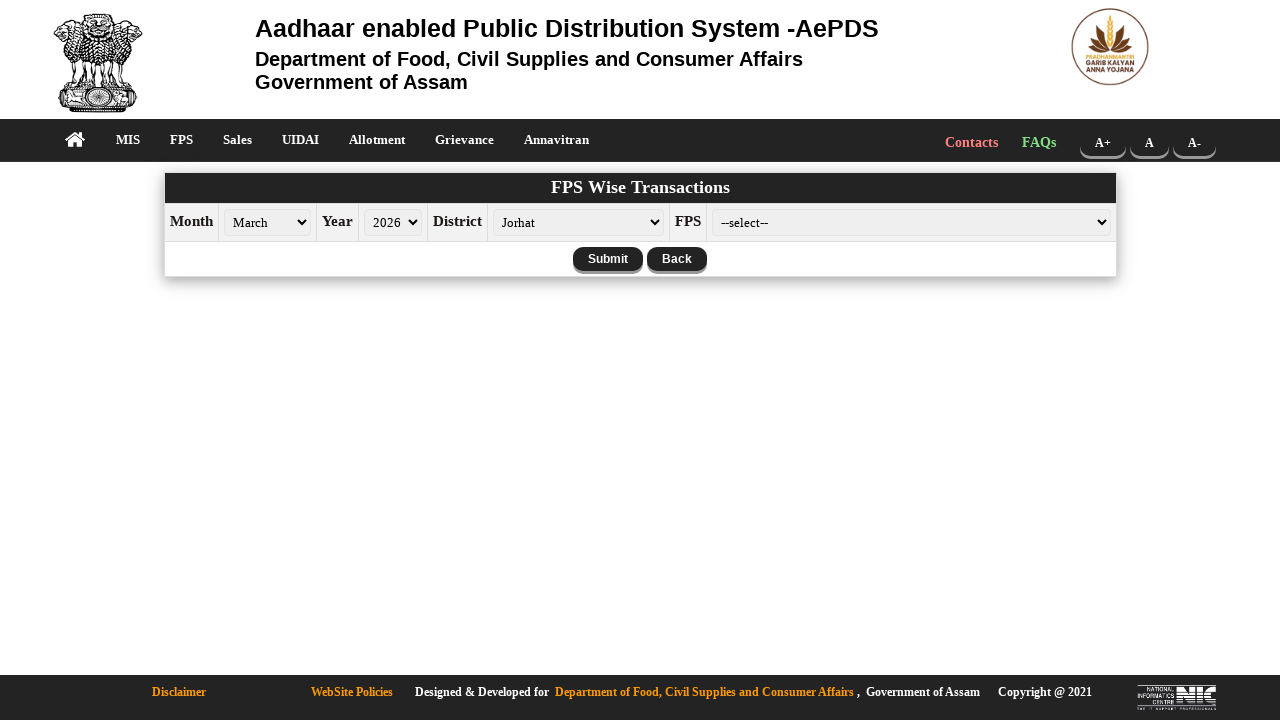

Waited for FPS ID dropdown to load
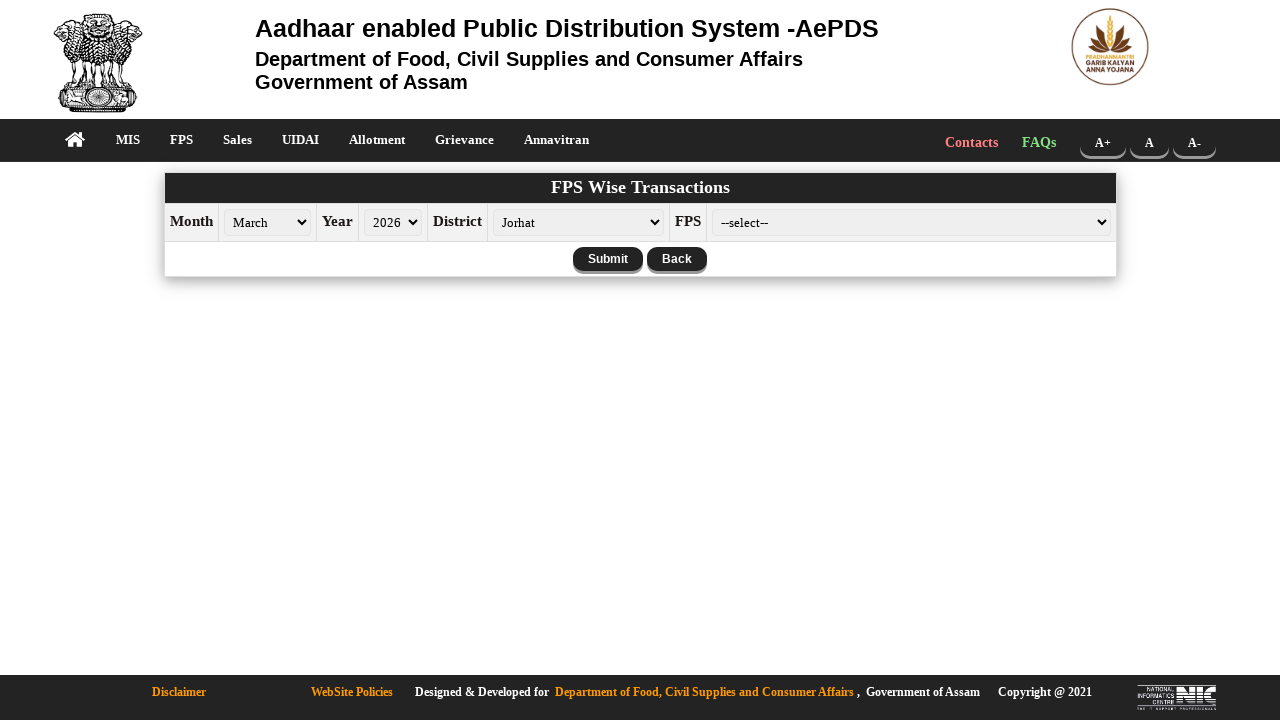

Selected FPS ID '131200100458' from dropdown on #fps_id
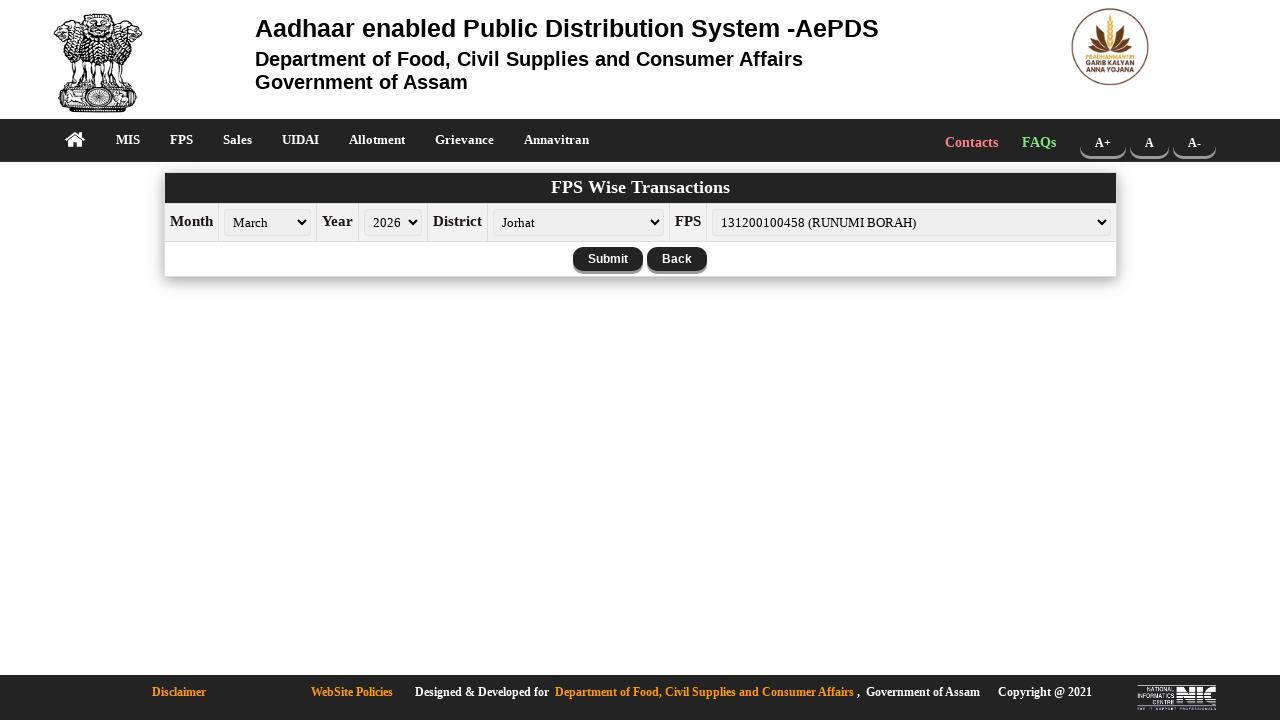

Selected month 'October' from dropdown on #month
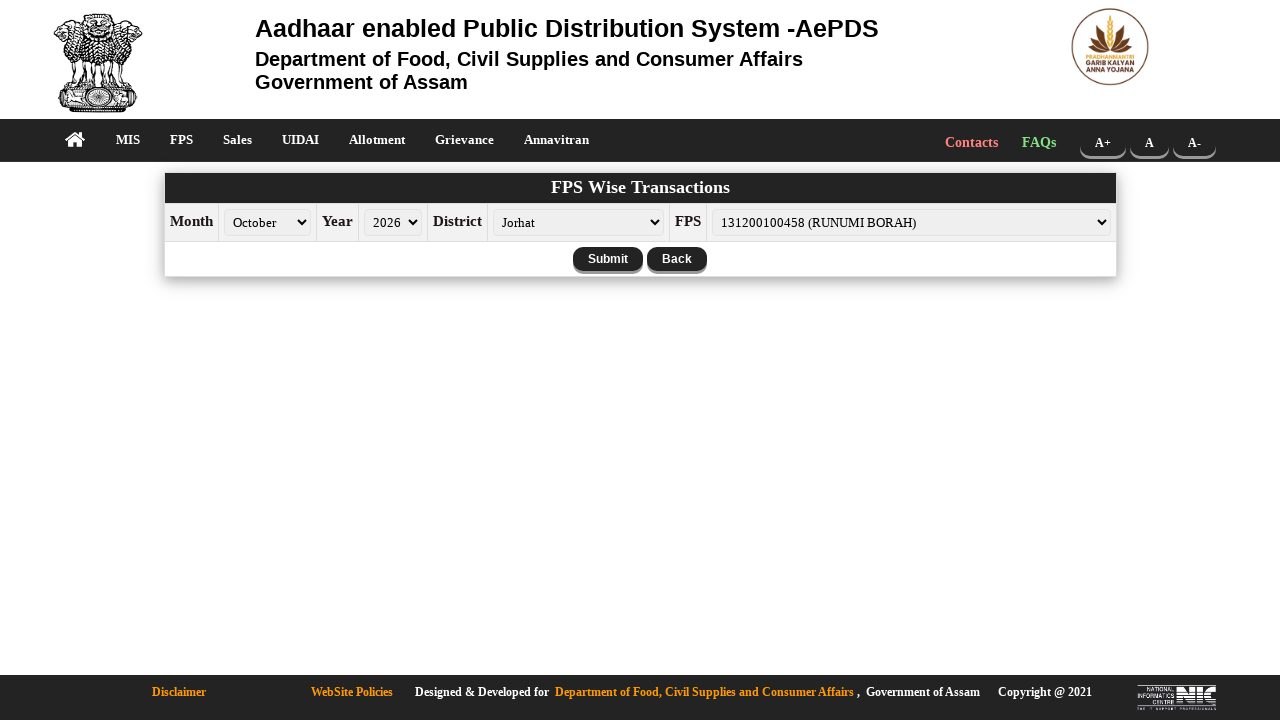

Selected year '2025' from dropdown on #year
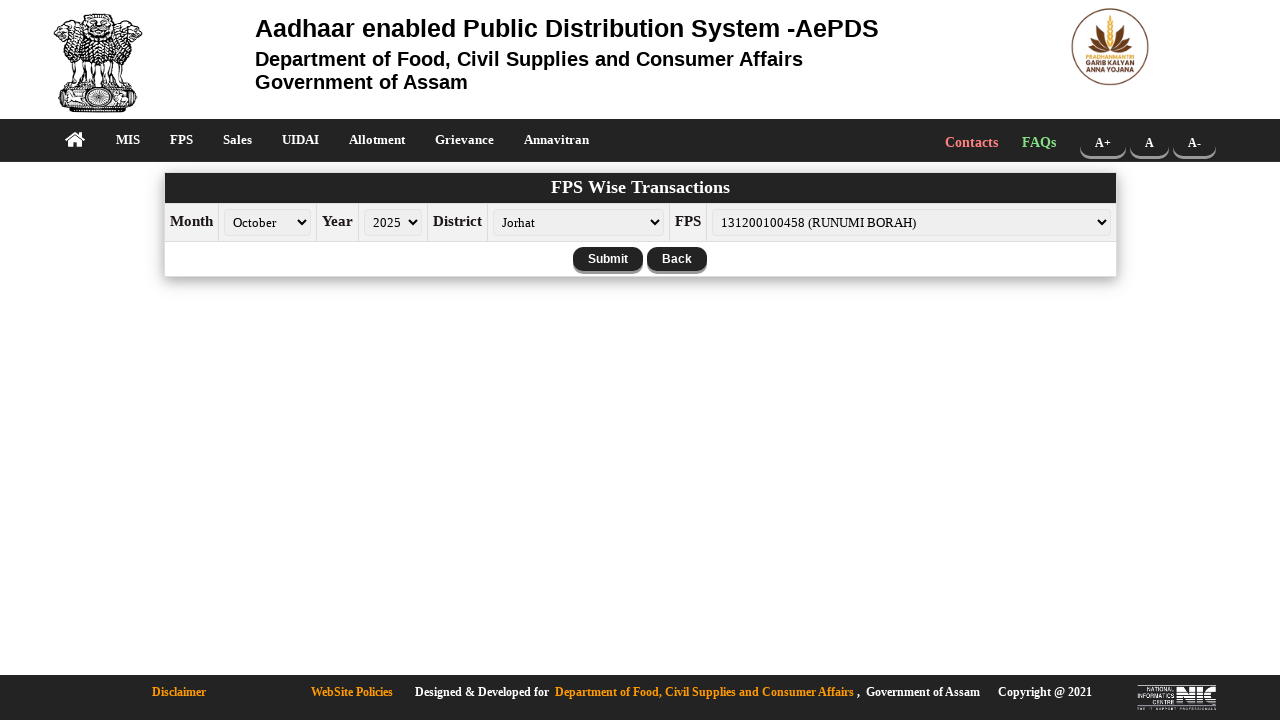

Clicked submit button to view FPS Transaction Abstract report at (608, 259) on button[onclick='detailsR();']
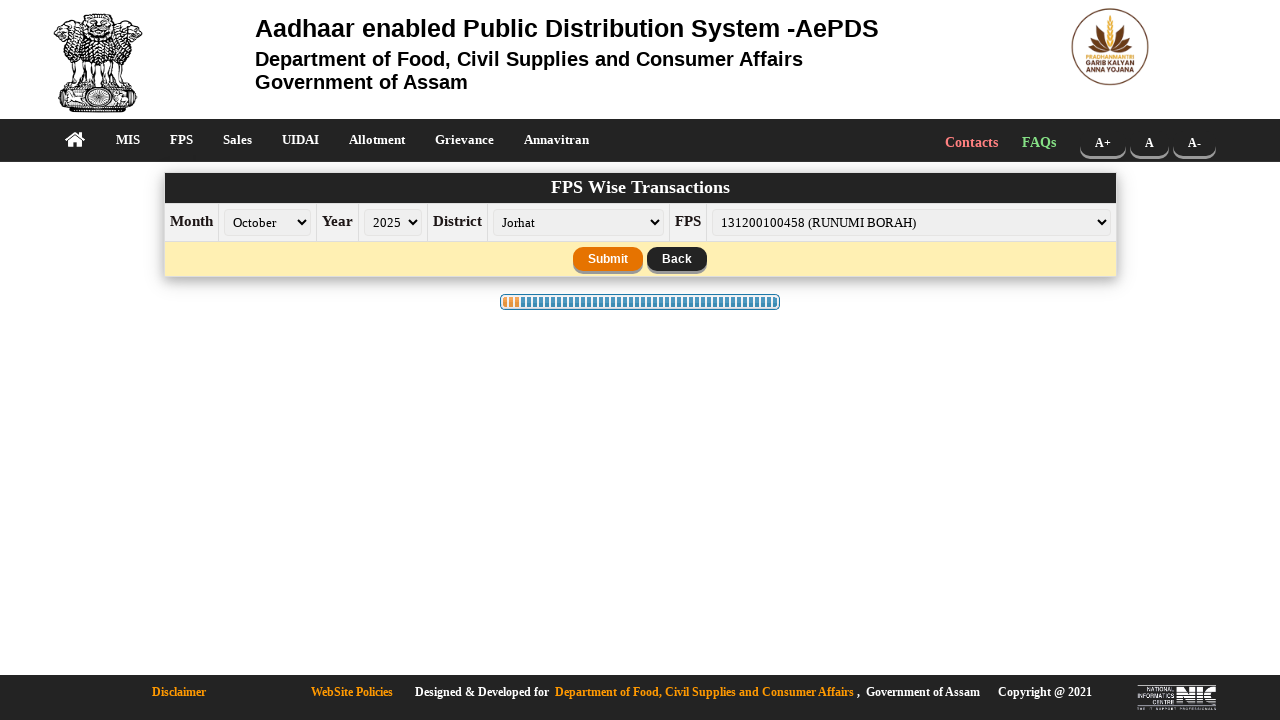

Report table loaded successfully with transaction data
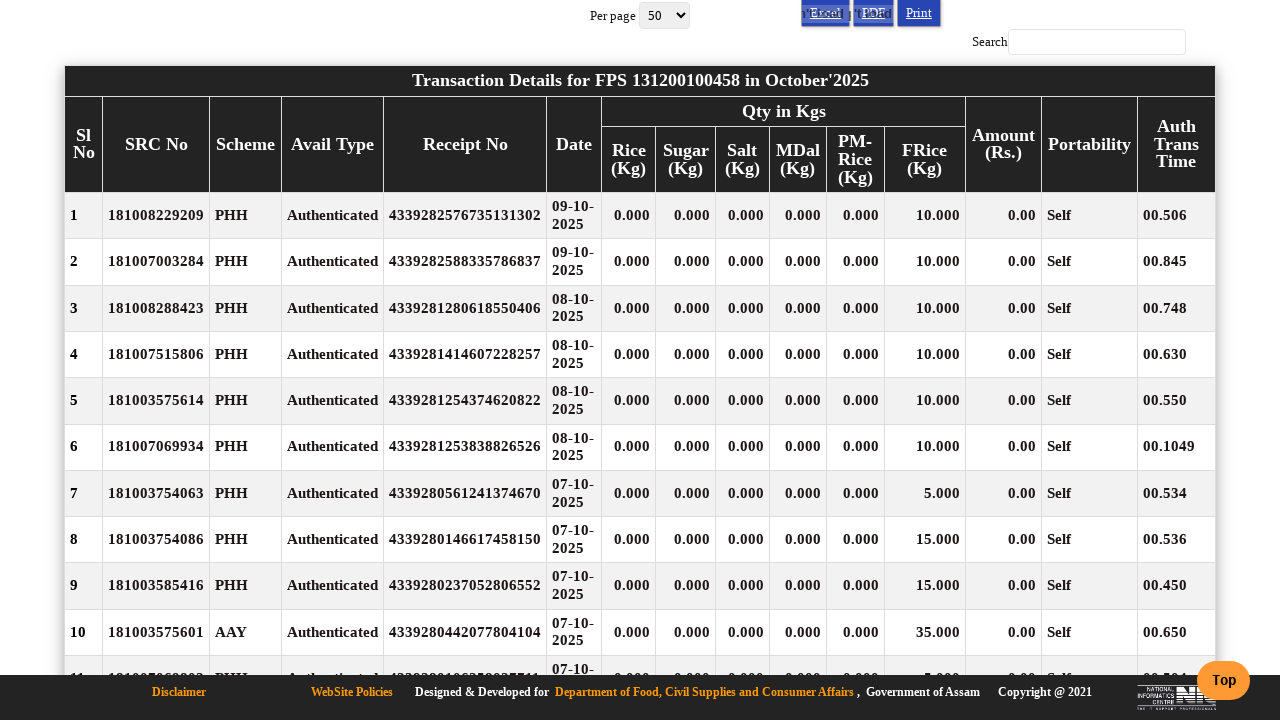

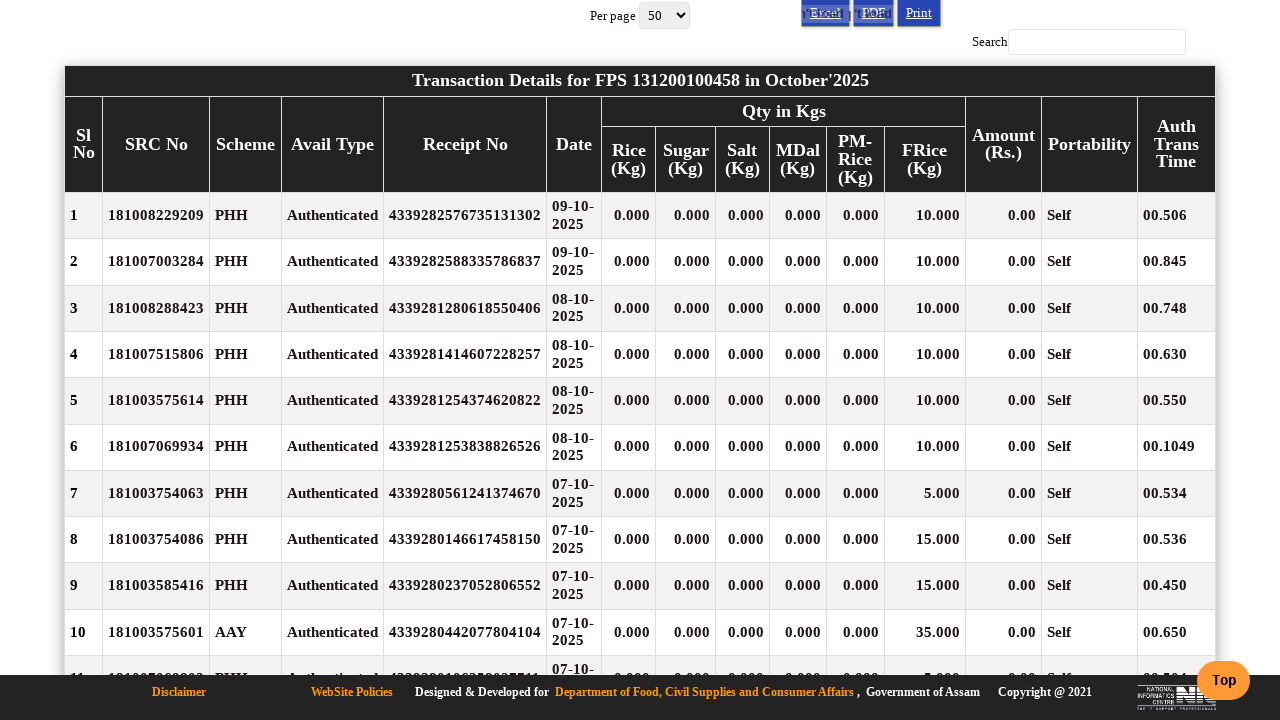